Tests clock emulation by mocking the system date and verifying the mocked date is returned by JavaScript Date objects

Starting URL: http://guinea-pig.webdriver.io

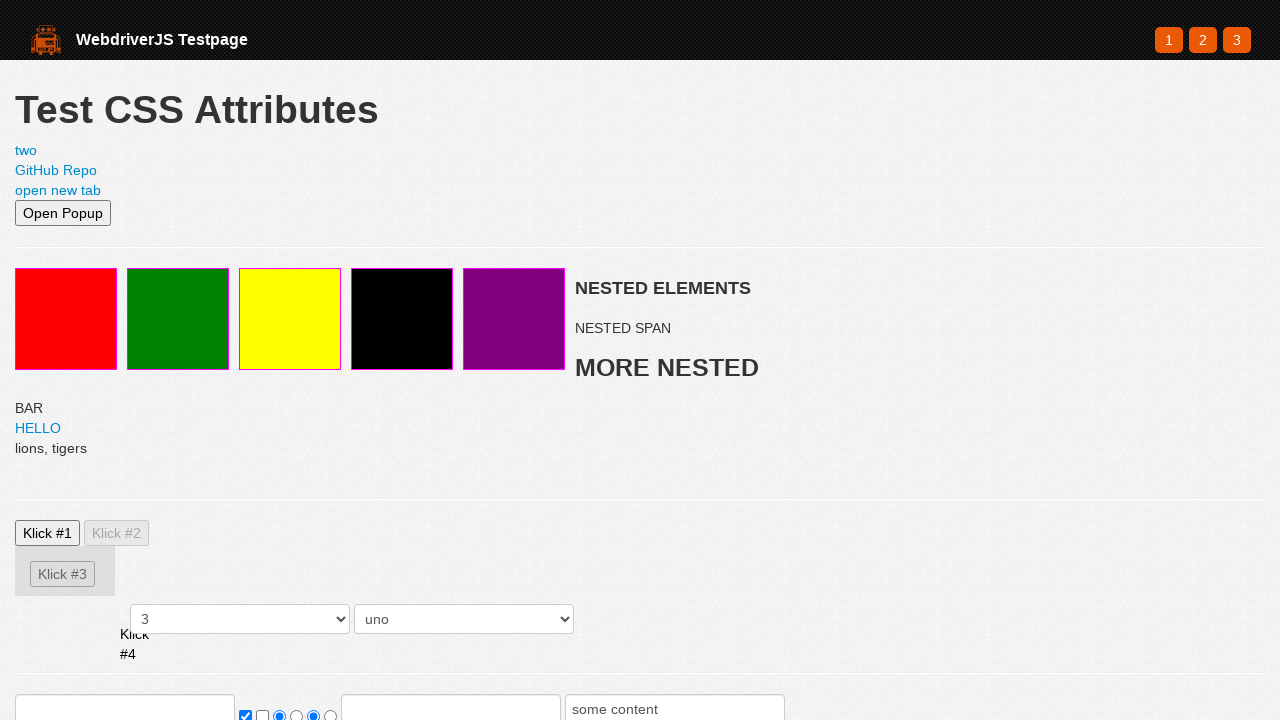

Installed clock with fixed date April 14, 2021
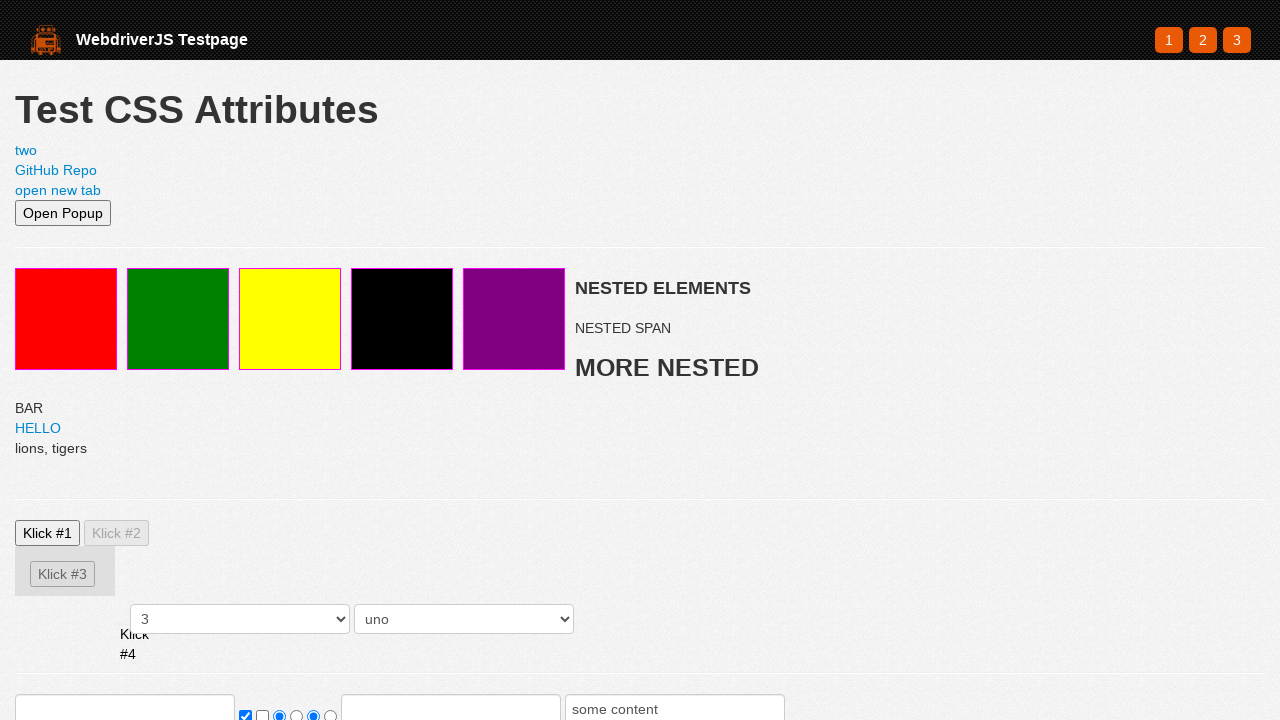

Reloaded page to trigger mocked clock
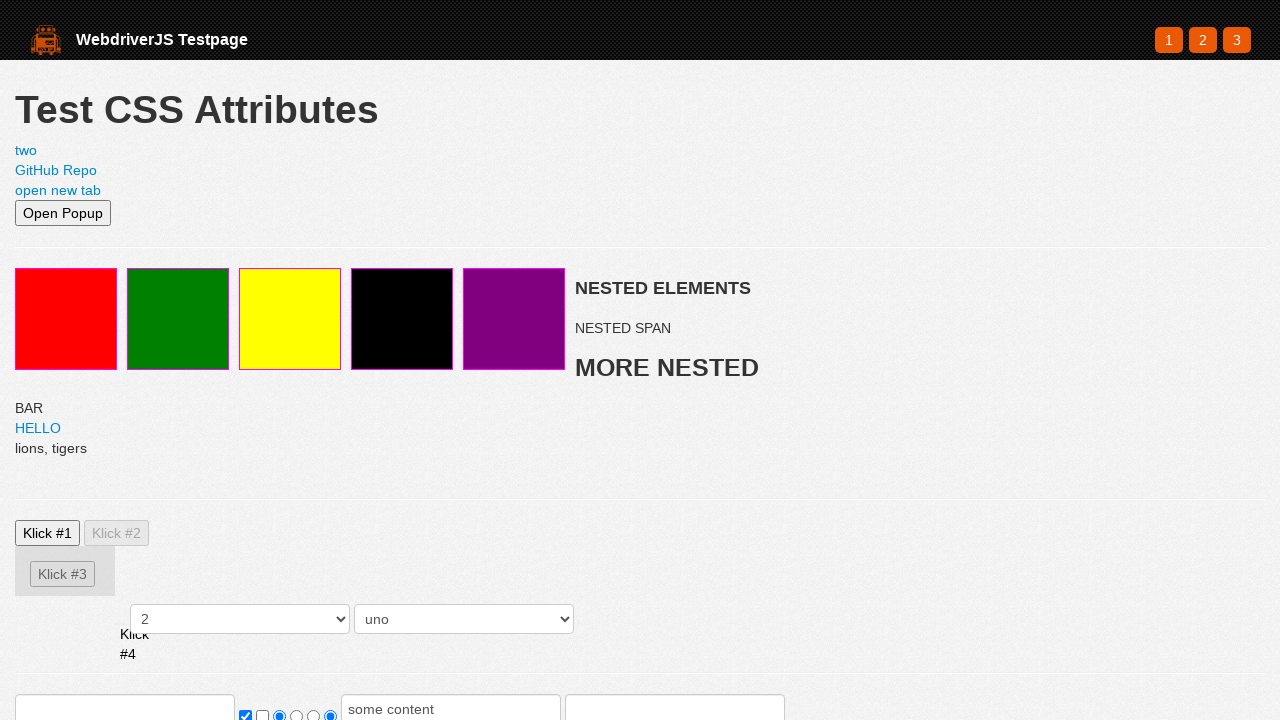

Evaluated JavaScript Date object and retrieved mocked date: Fri Sep 26 53253 00:00:00 GMT+0000 (Coordinated Universal Time)
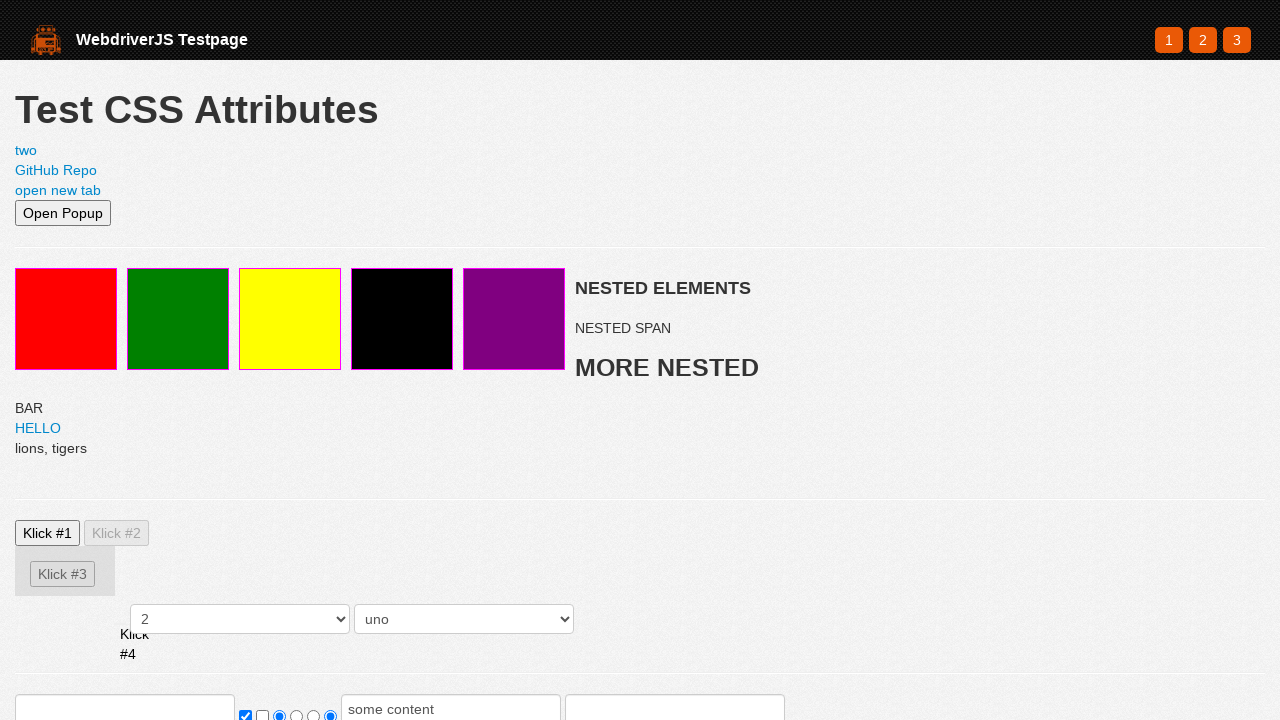

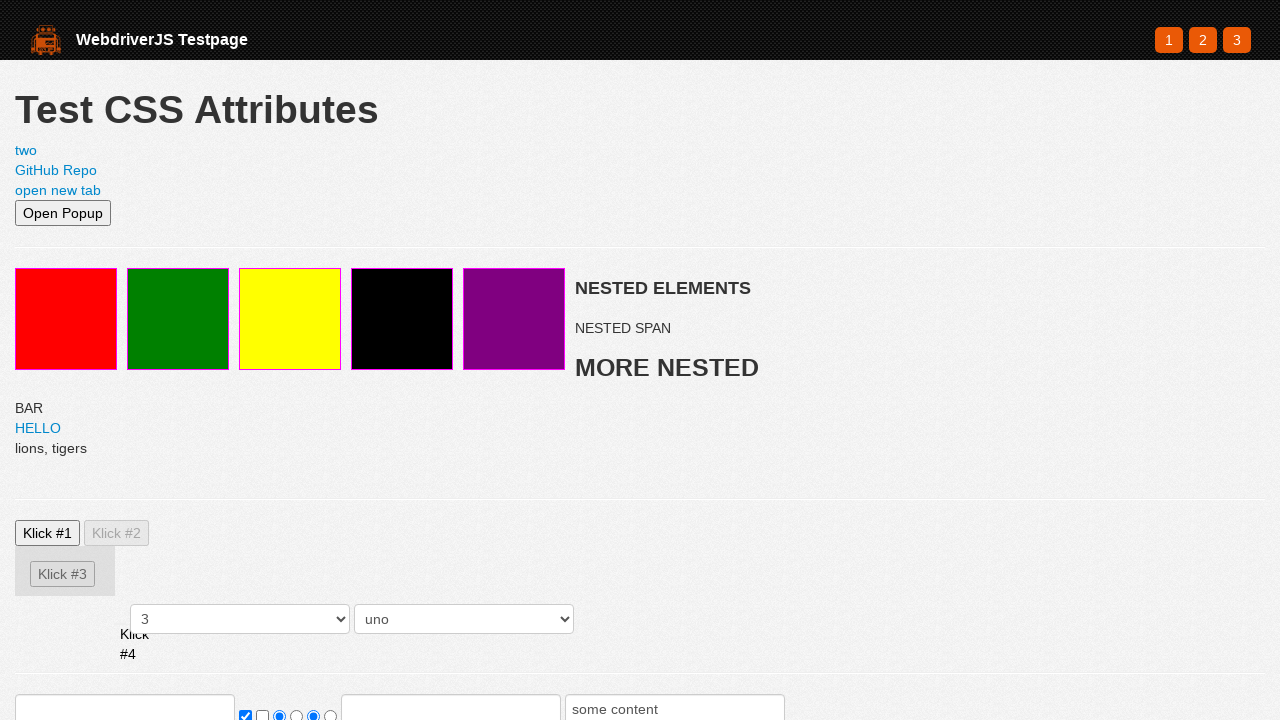